Tests adding multiple new todo items to the list and verifies they appear

Starting URL: https://todolist.james.am/#/

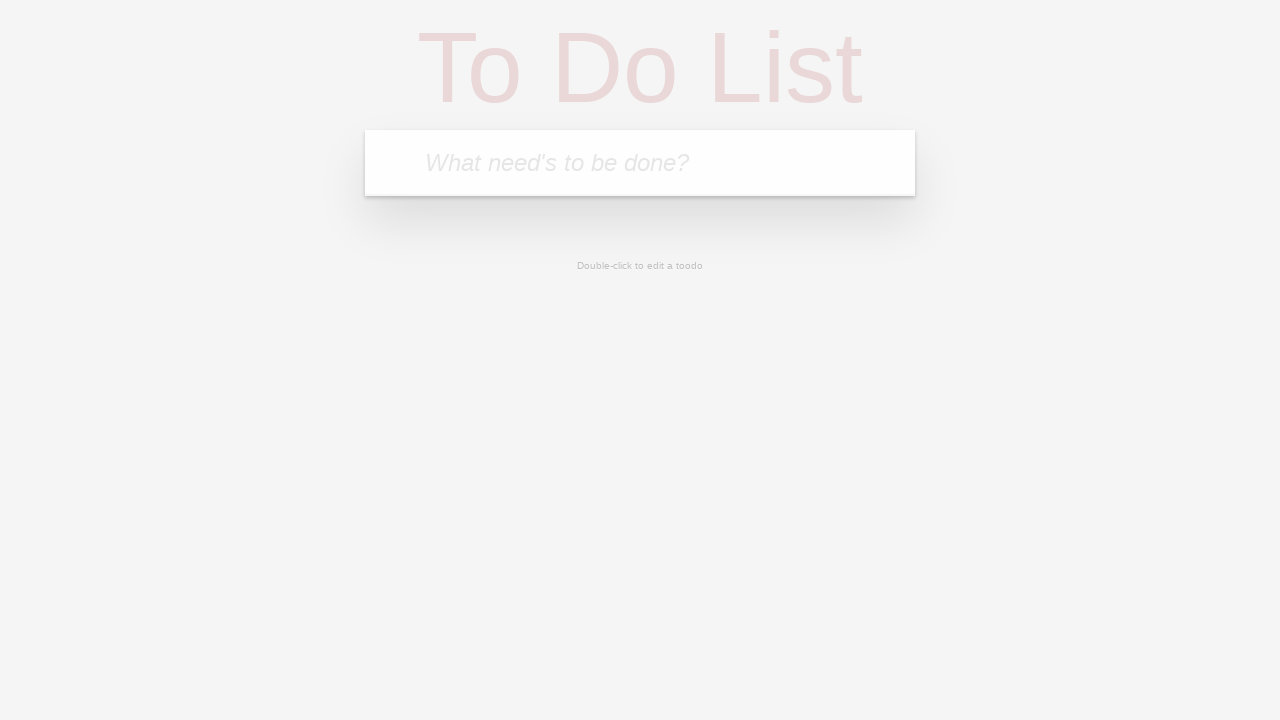

Filled new todo input field with '1 uzduotis' on input.new-todo
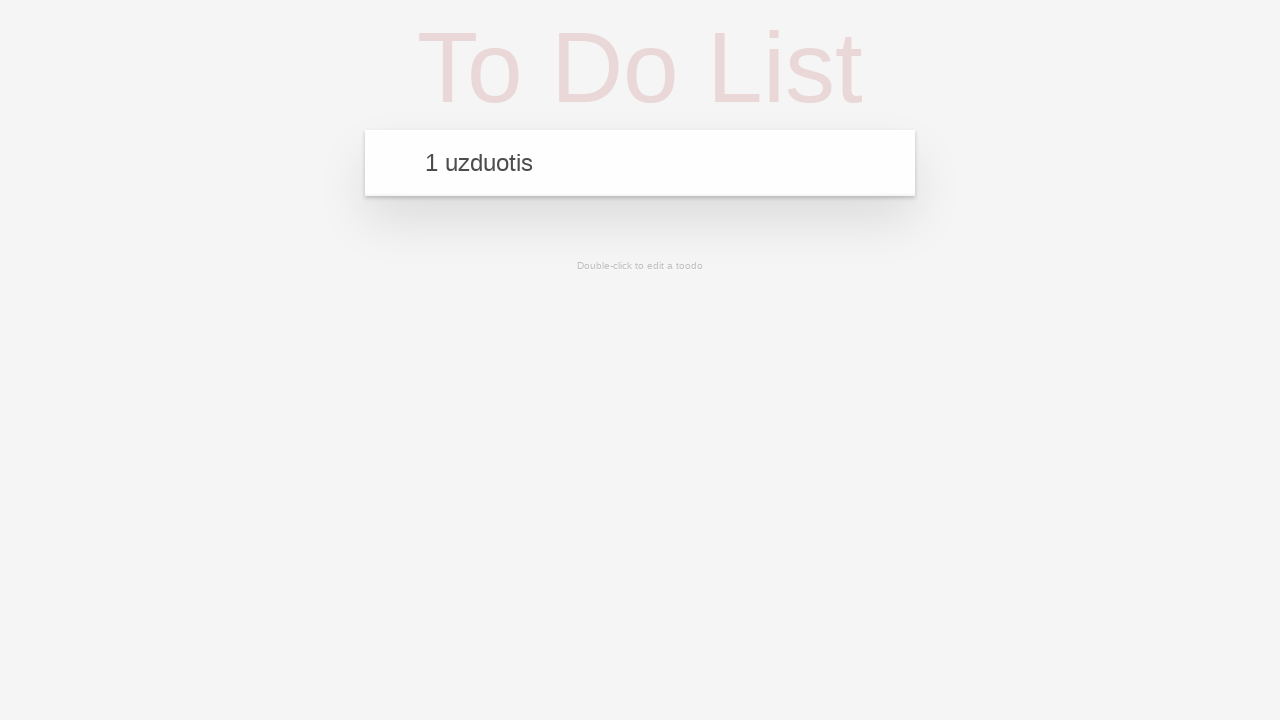

Pressed Enter to add first todo item
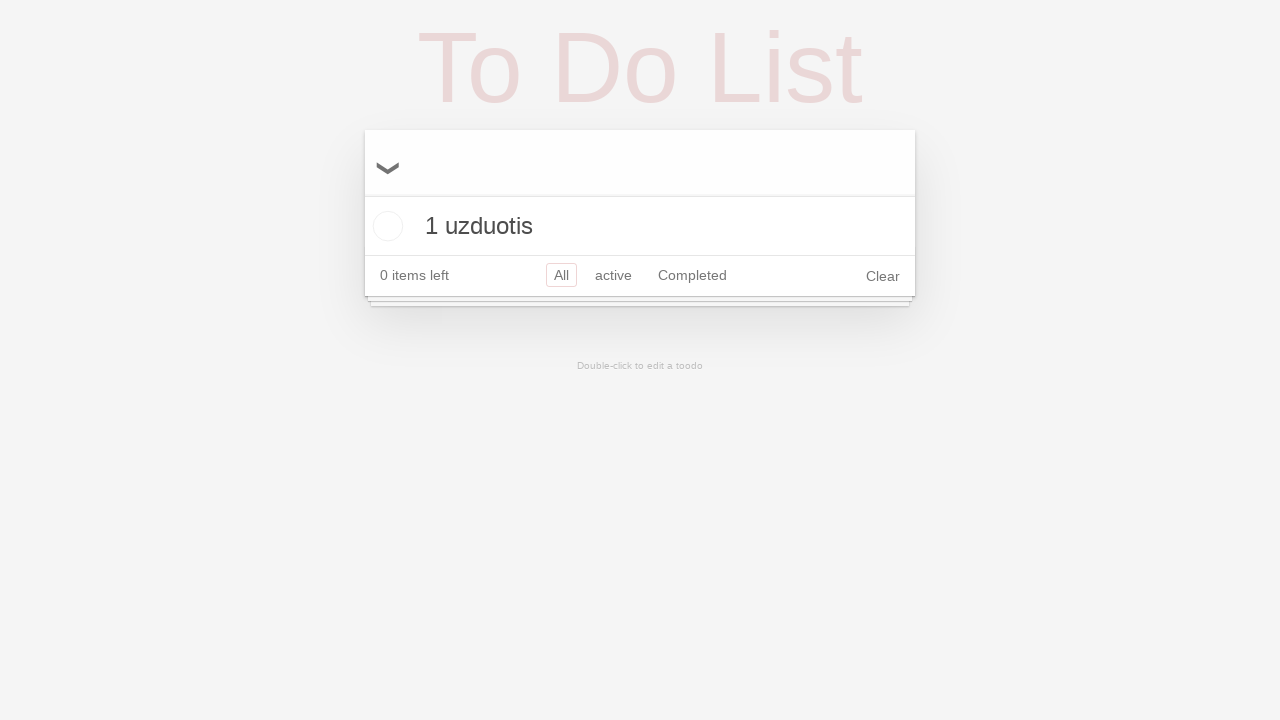

Filled new todo input field with '1 uzduotis' for second item on input.new-todo
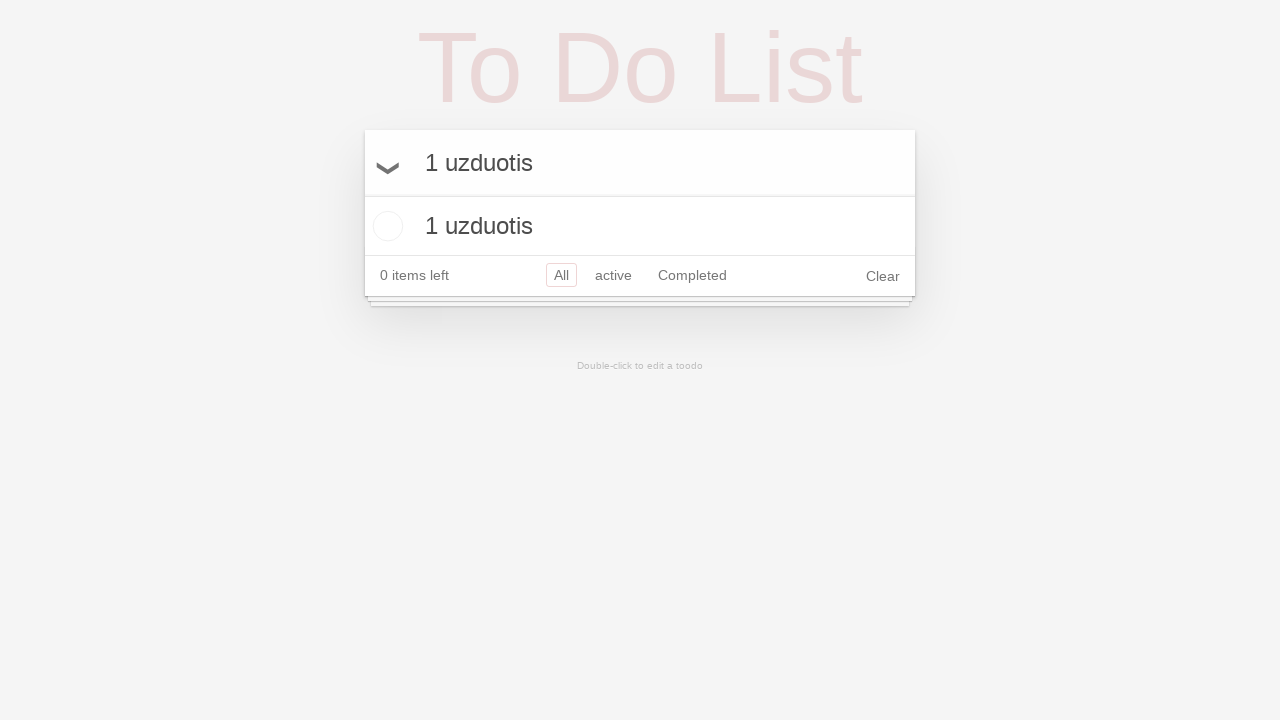

Pressed Enter to add second todo item
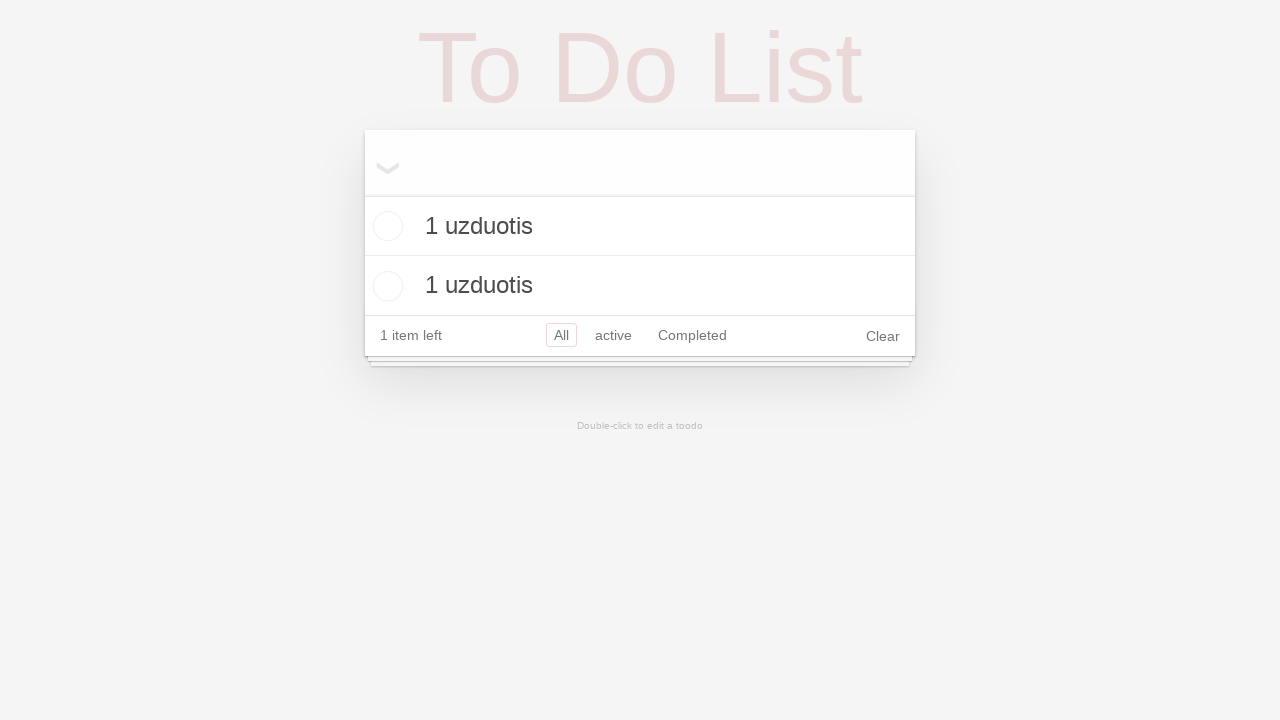

Filled new todo input field with '1 uzduotis' for third item on input.new-todo
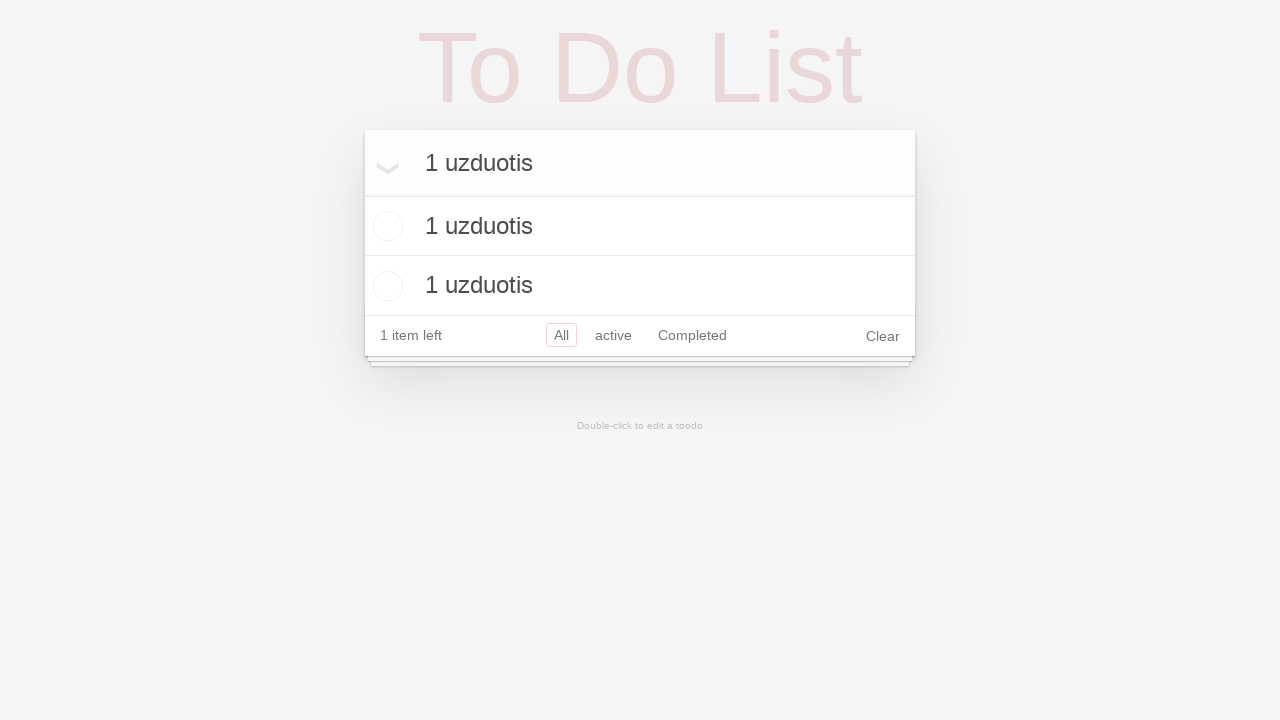

Pressed Enter to add third todo item
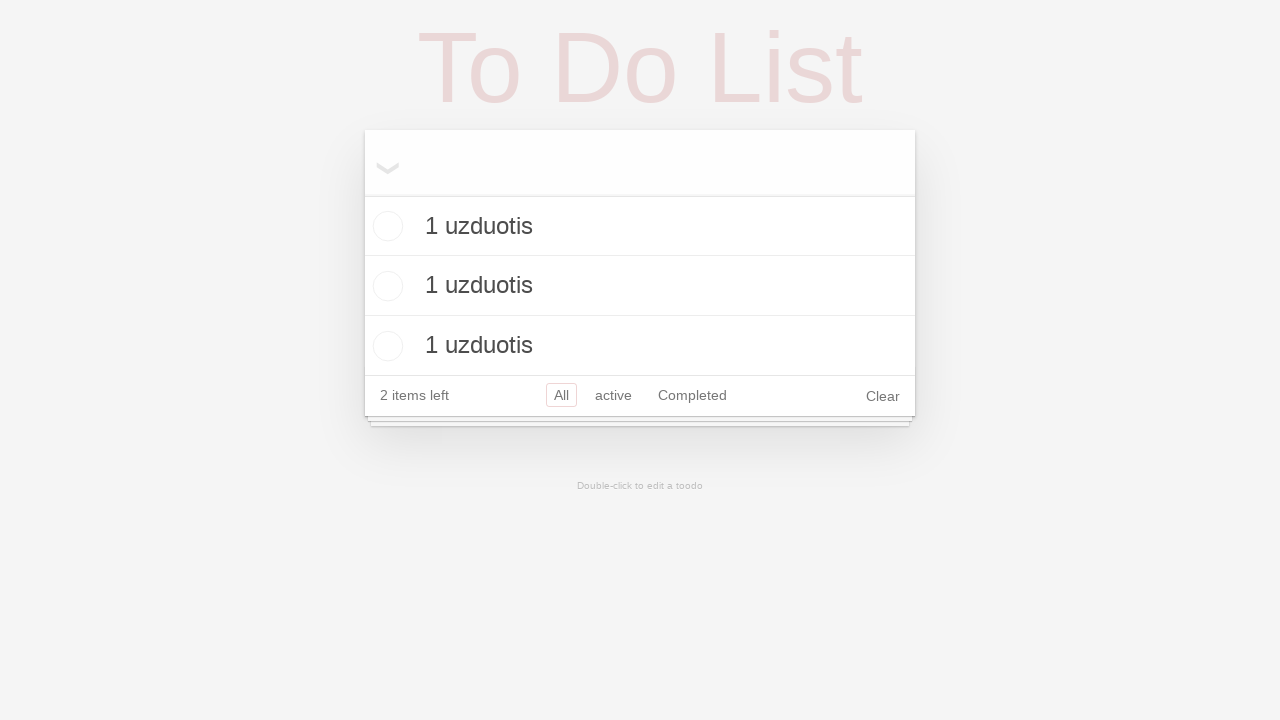

Verified that second '1 uzduotis' todo item is visible
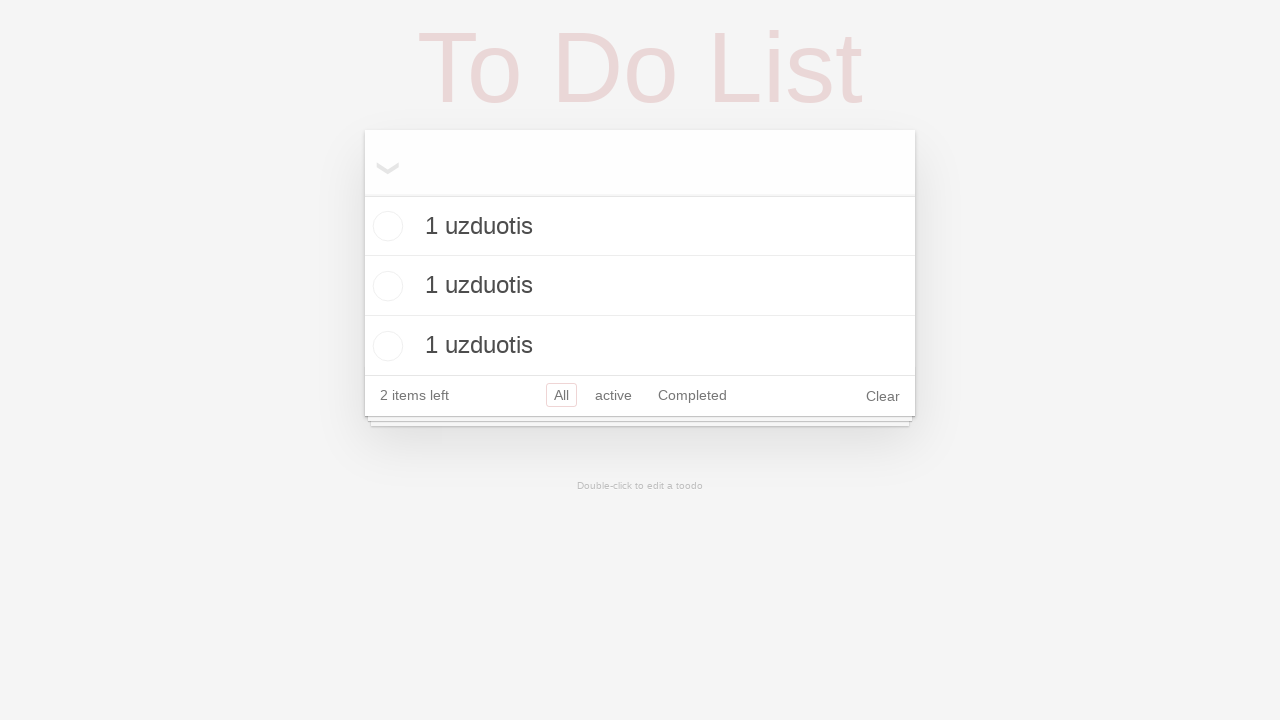

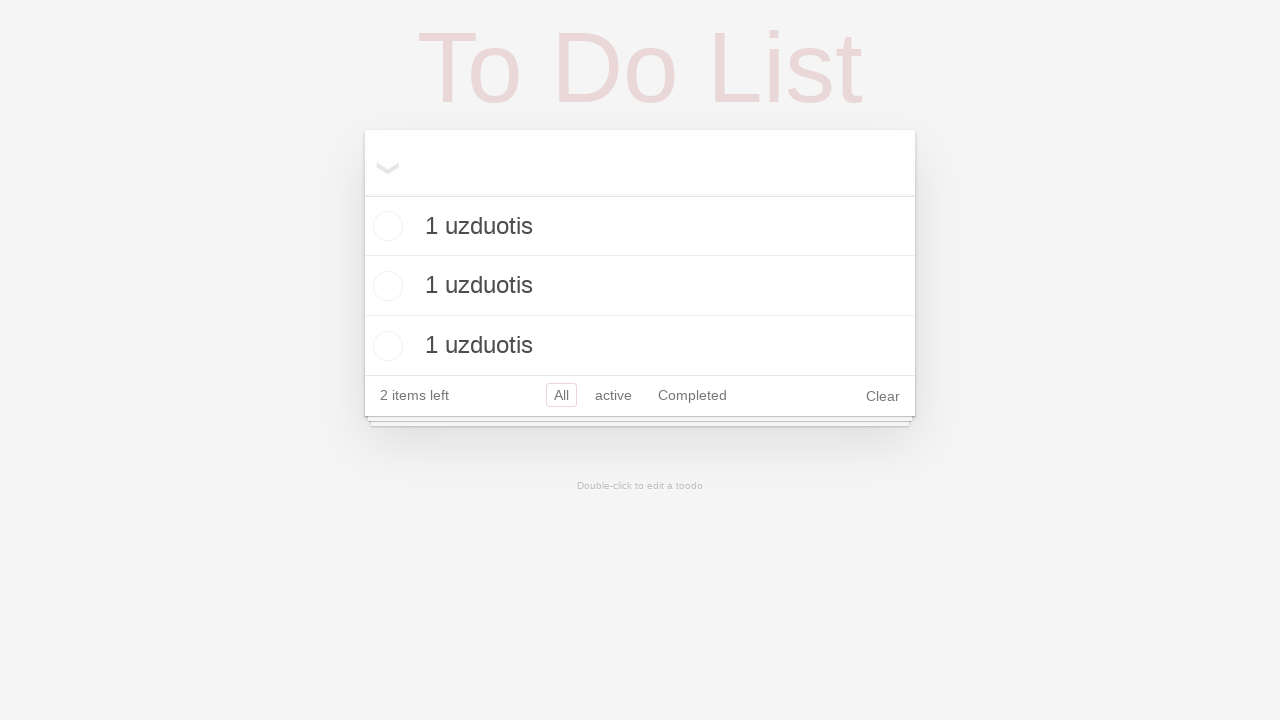